Tests that clicking the Due column header twice sorts the table data in descending order

Starting URL: http://the-internet.herokuapp.com/tables

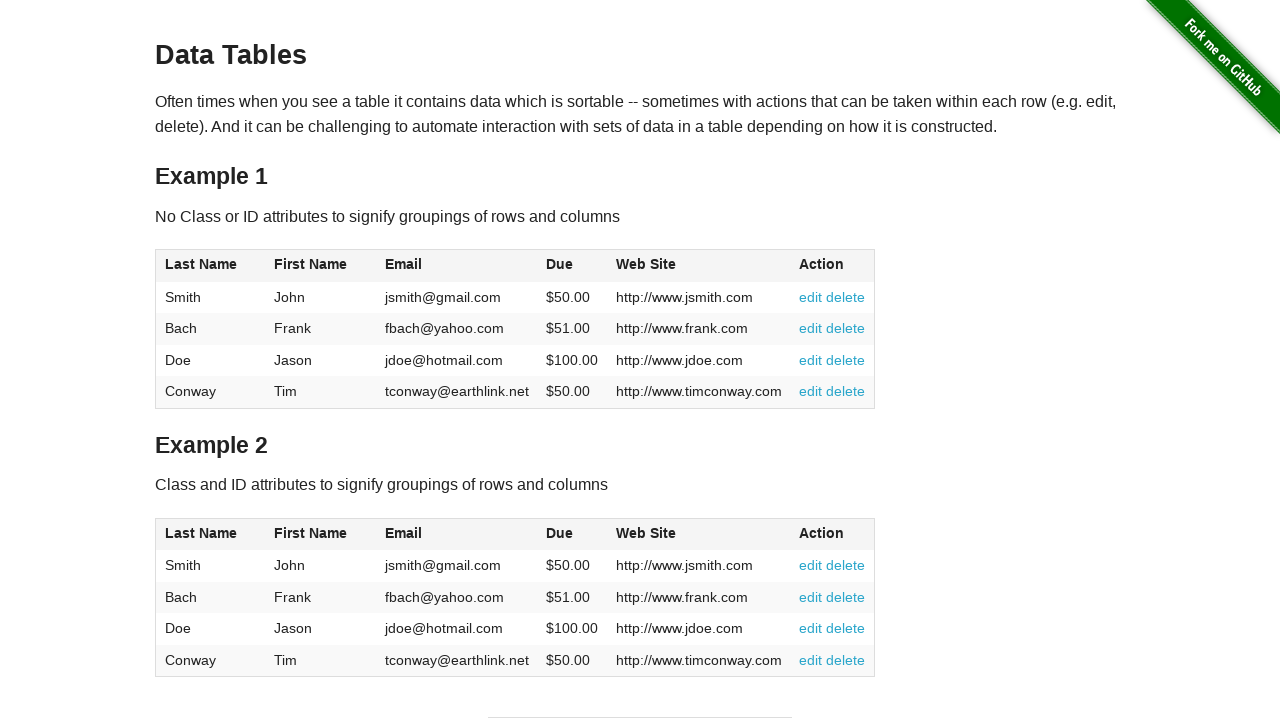

Clicked Due column header (first click) at (572, 266) on #table1 thead tr th:nth-of-type(4)
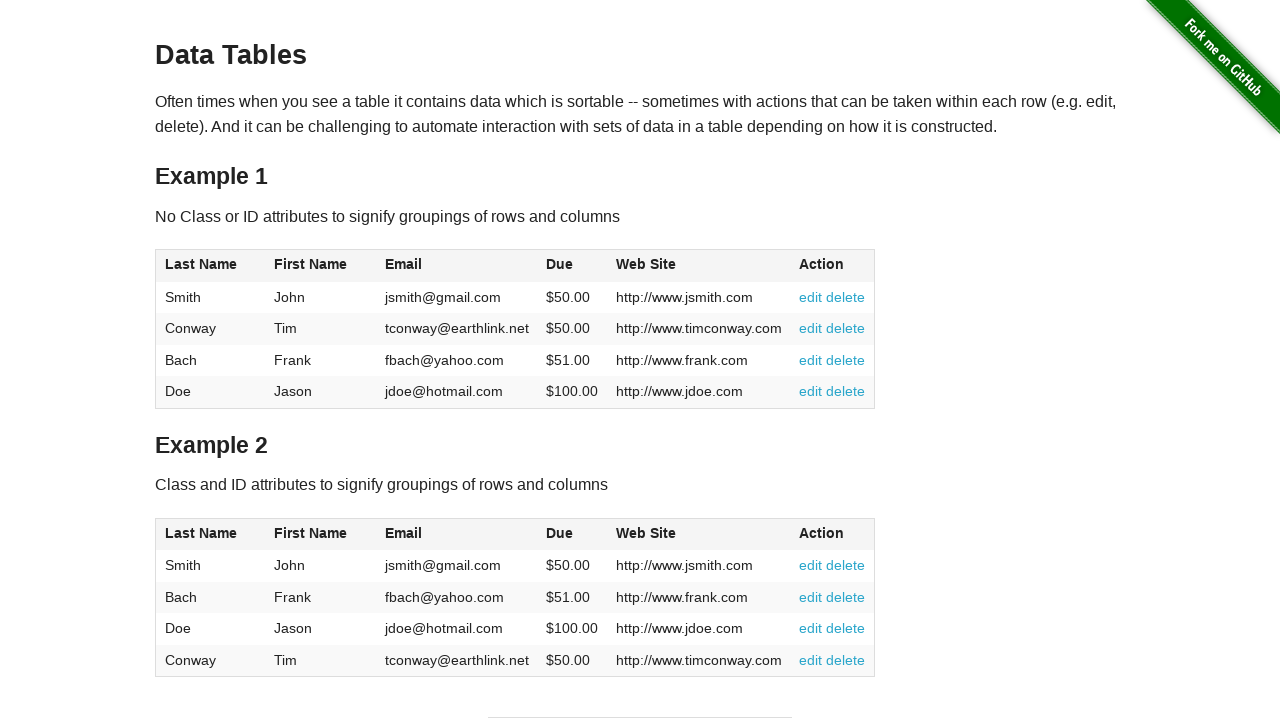

Clicked Due column header (second click for descending sort) at (572, 266) on #table1 thead tr th:nth-of-type(4)
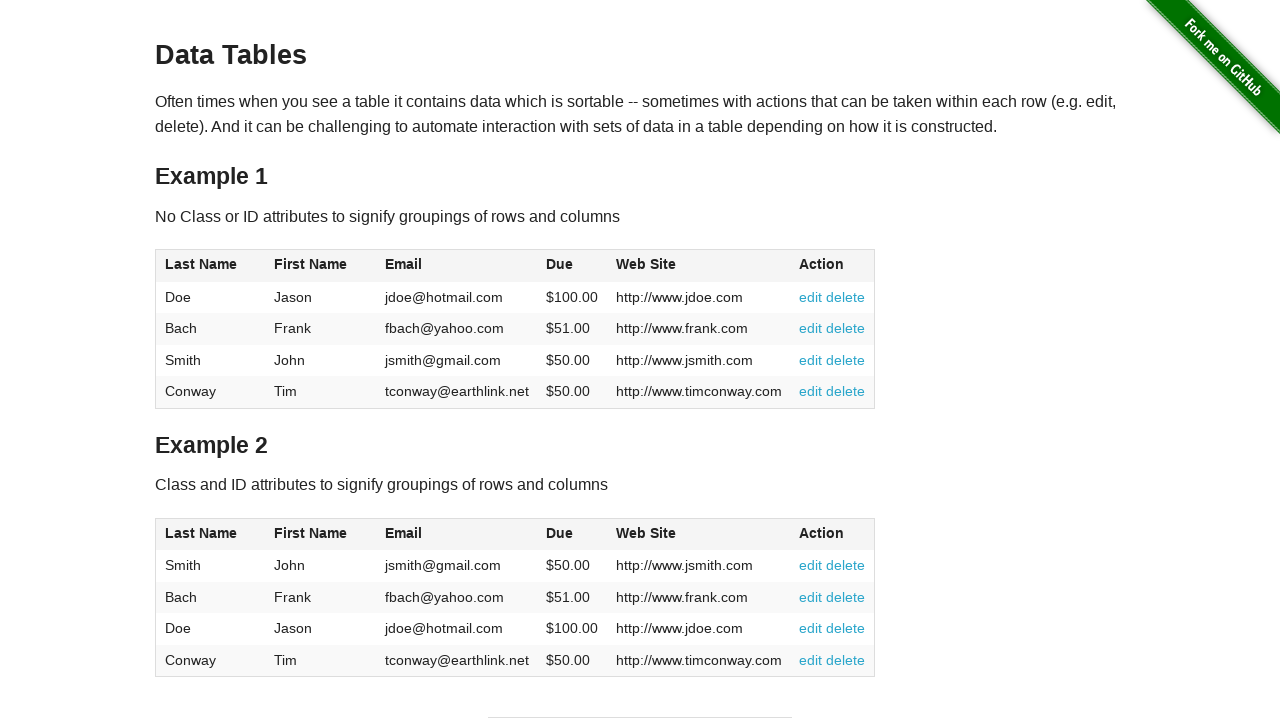

Table data loaded and displayed
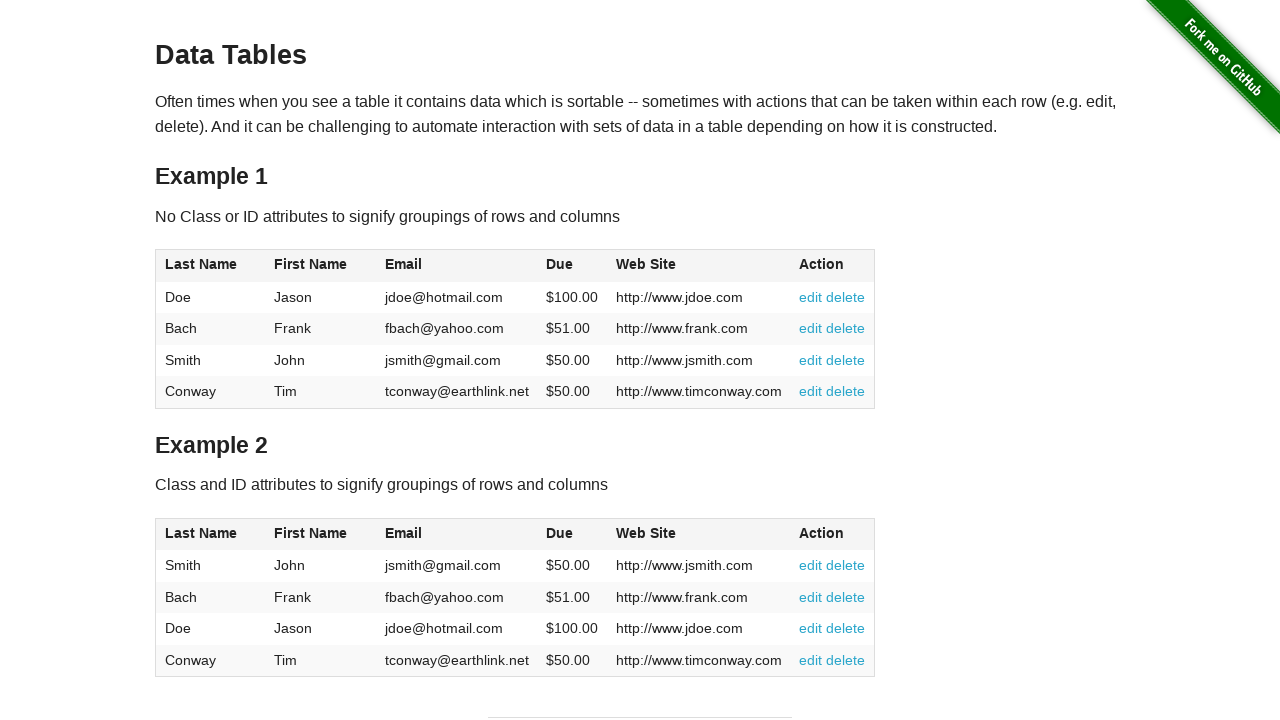

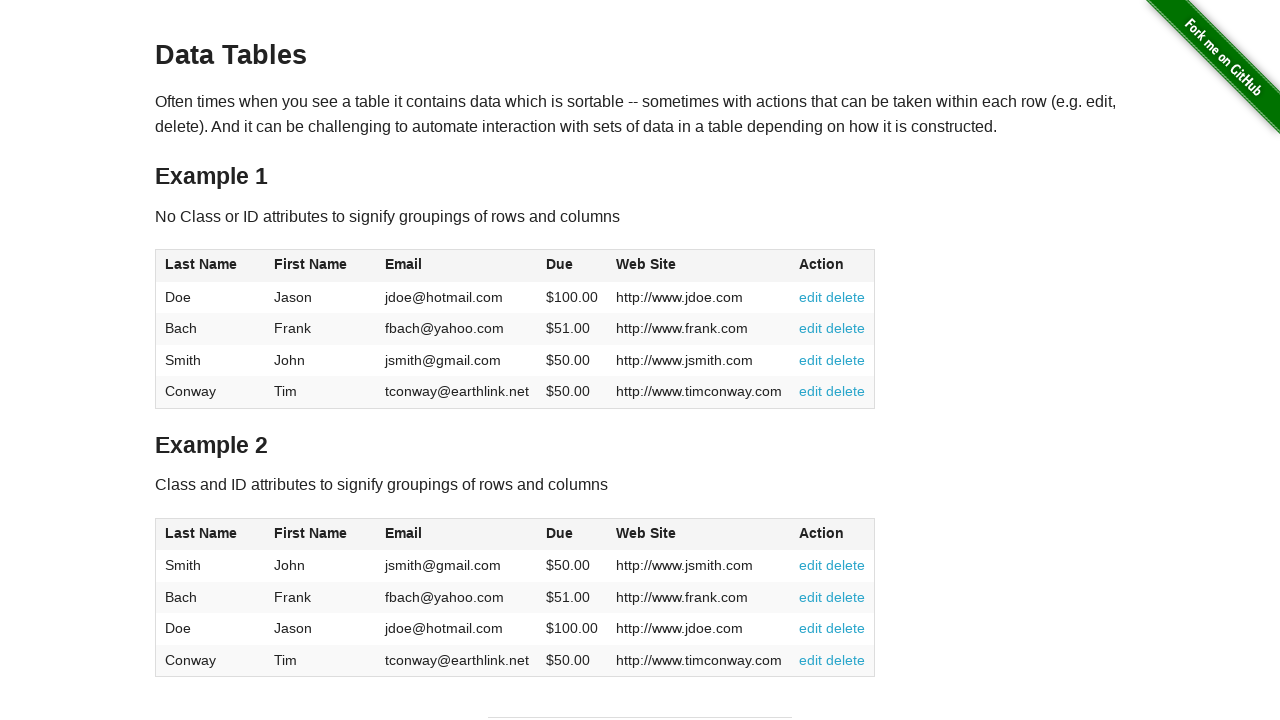